Tests the Add/Remove Elements page by clicking the Add Element button, verifying the Delete button appears, clicking Delete, and verifying the page heading is still visible

Starting URL: https://the-internet.herokuapp.com/add_remove_elements/

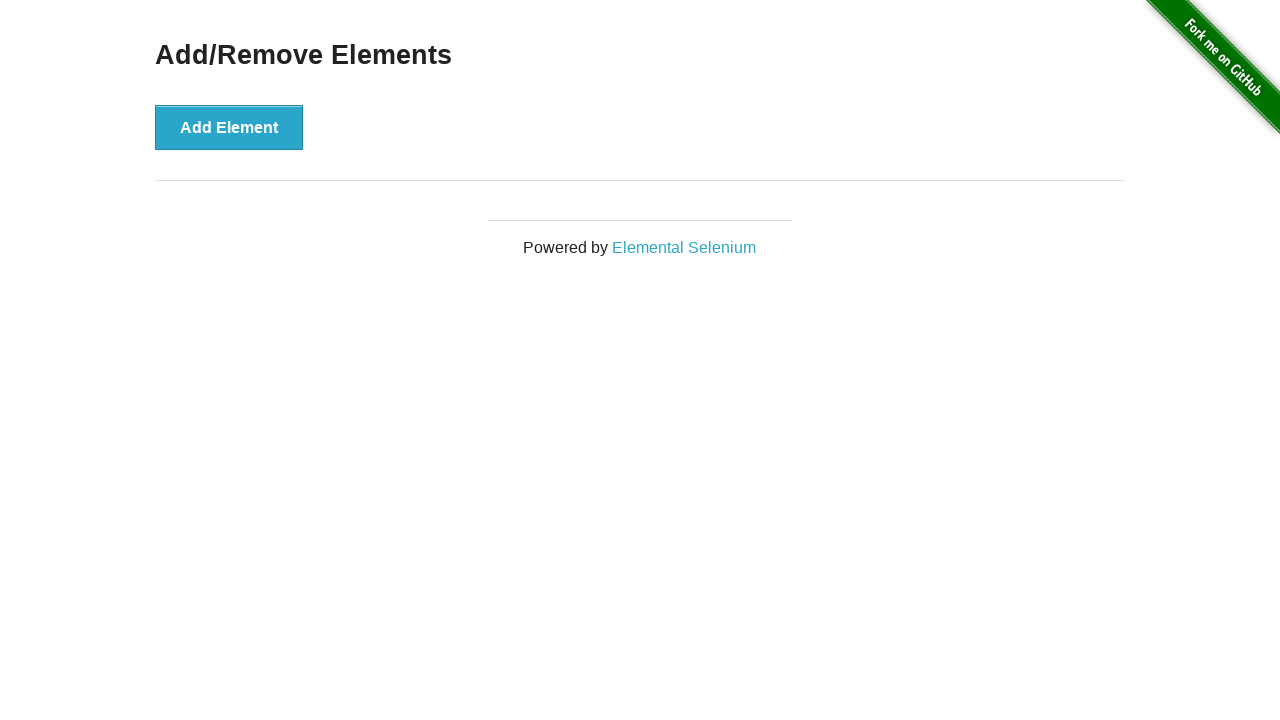

Clicked the Add Element button at (229, 127) on button[onclick='addElement()']
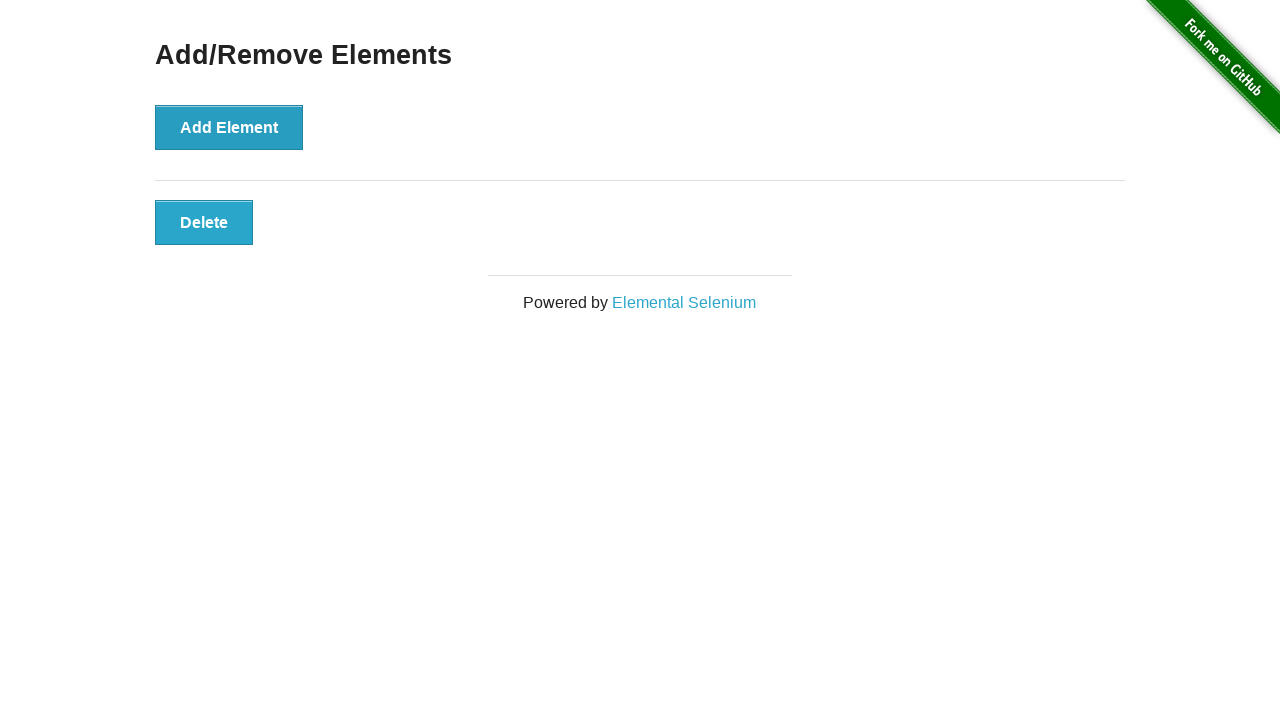

Delete button appeared on the page
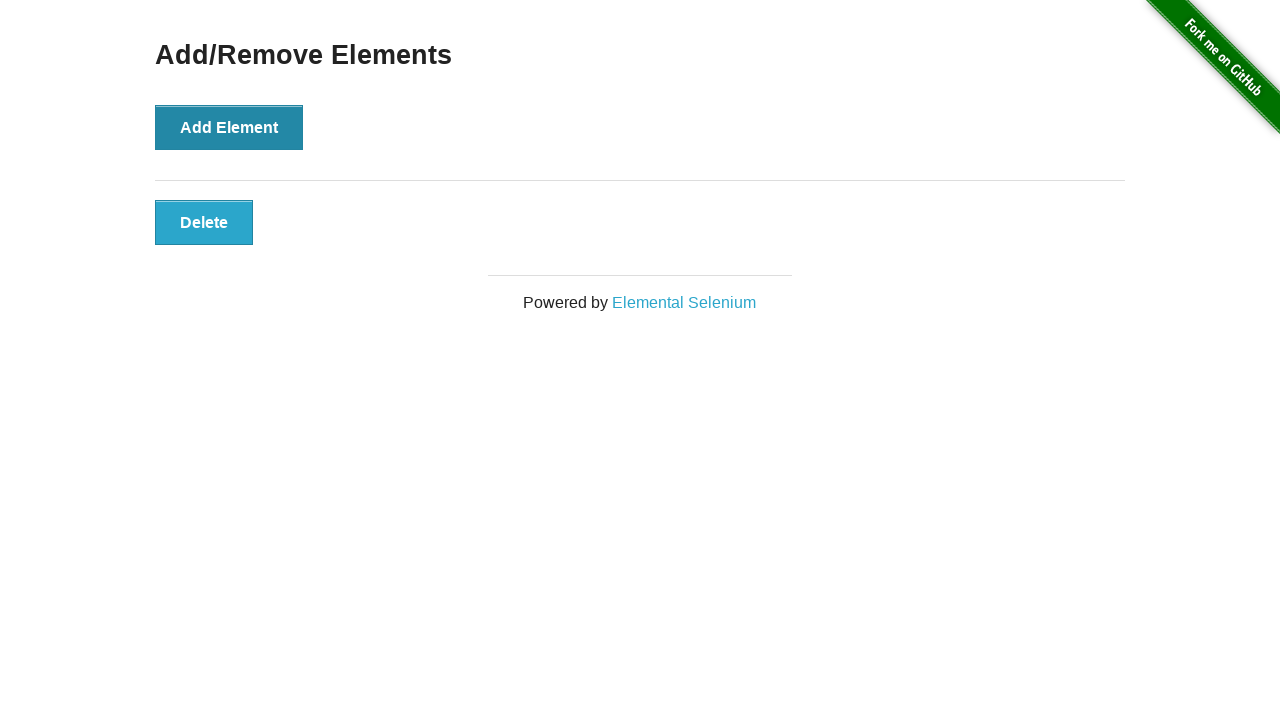

Clicked the Delete button at (204, 222) on button.added-manually
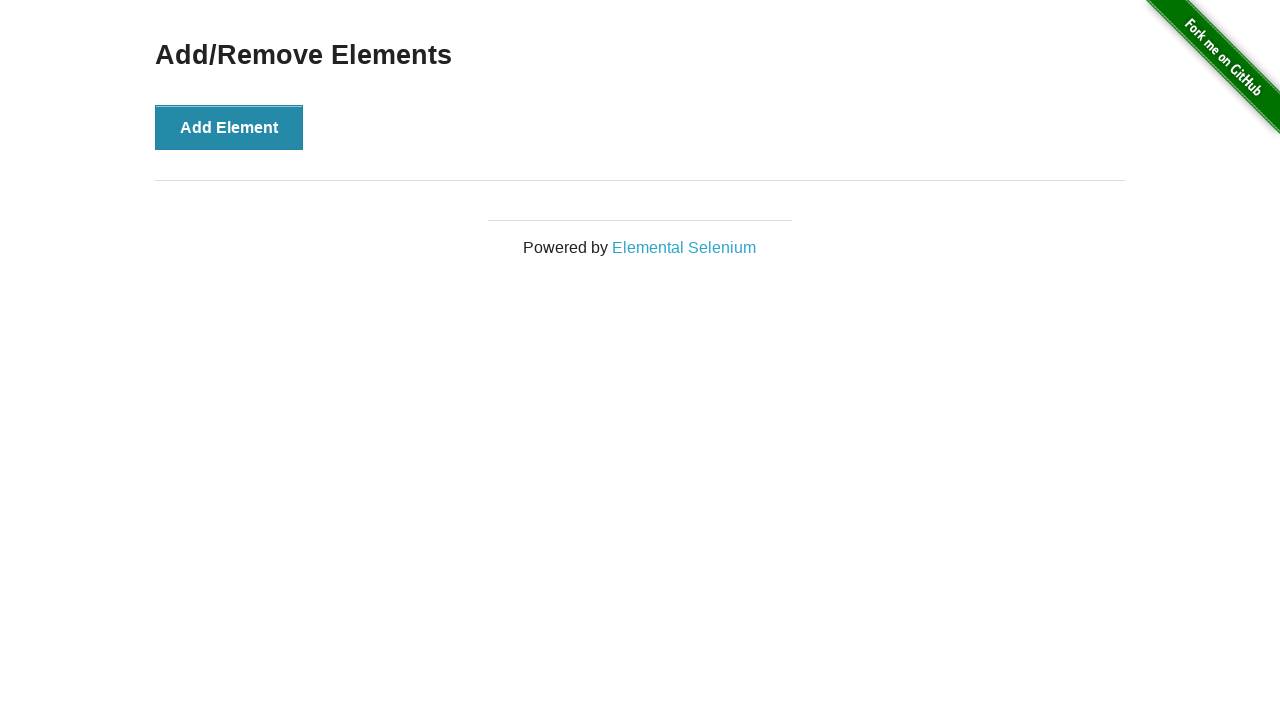

Verified the Add/Remove Elements heading is still visible
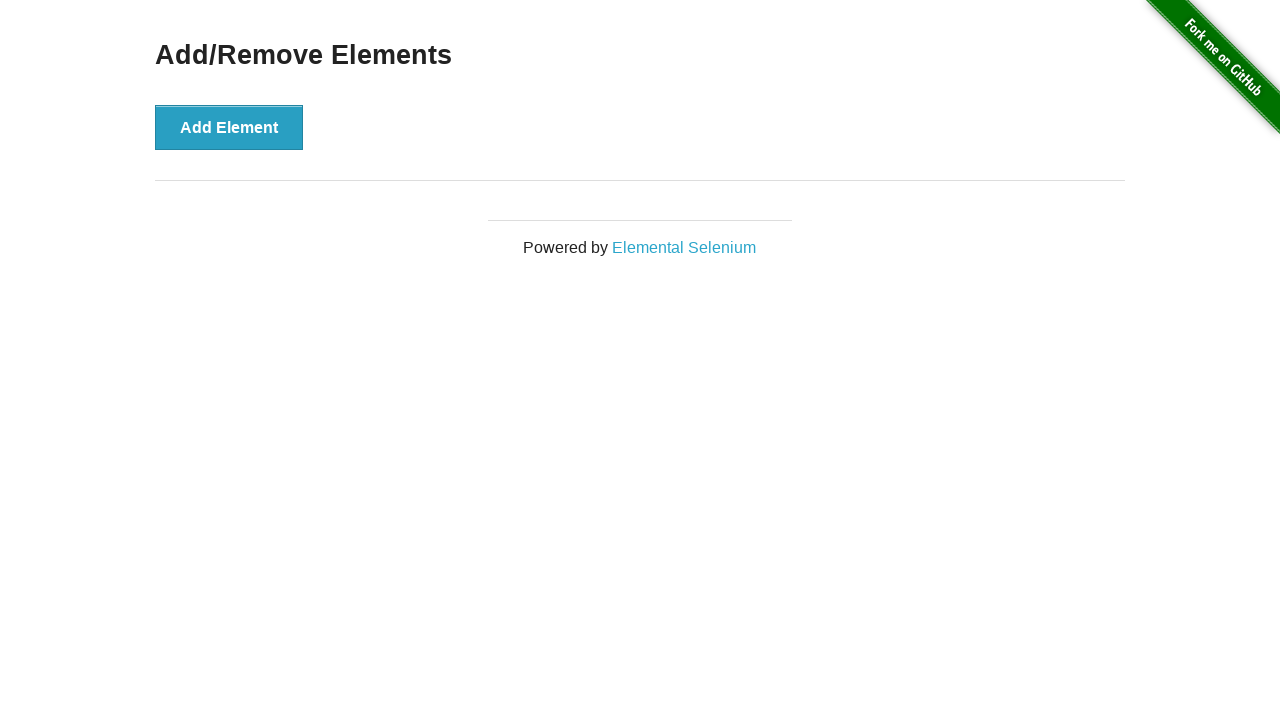

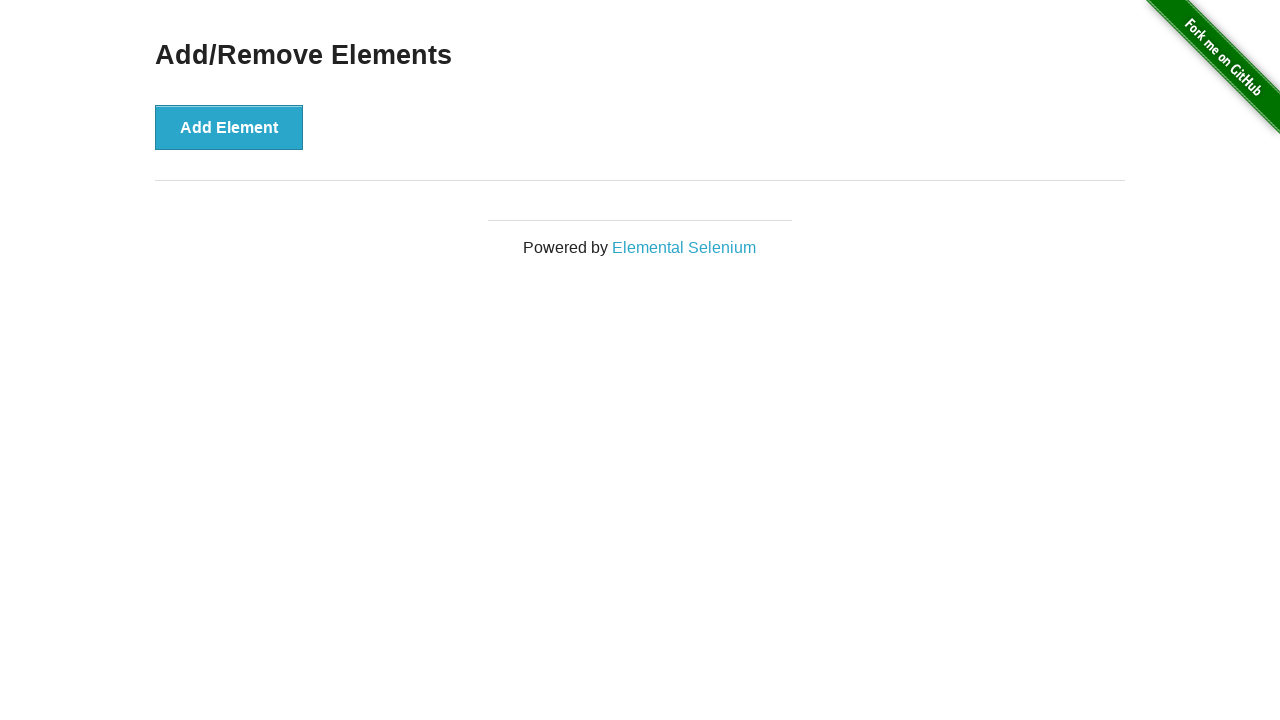